Tests dropdown selection functionality by selecting option 1 from a dropdown menu and verifying it is selected

Starting URL: https://the-internet.herokuapp.com/dropdown

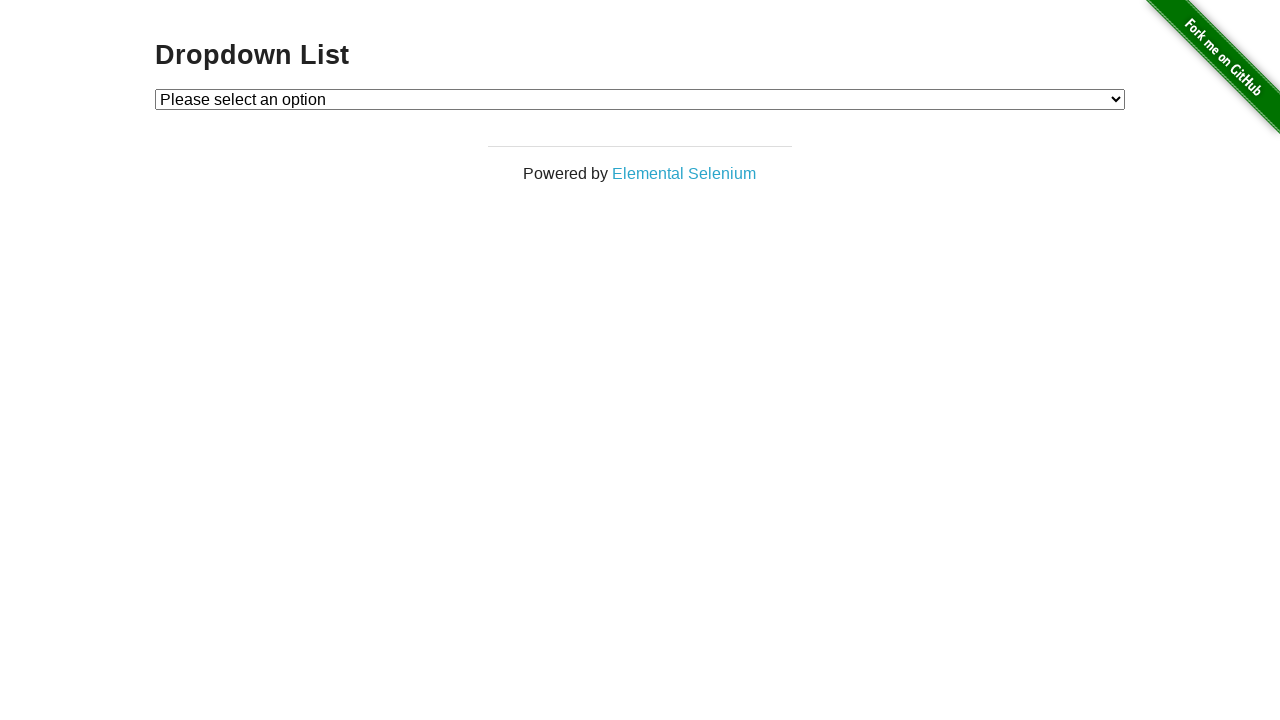

Selected option 1 from dropdown menu by index on #dropdown
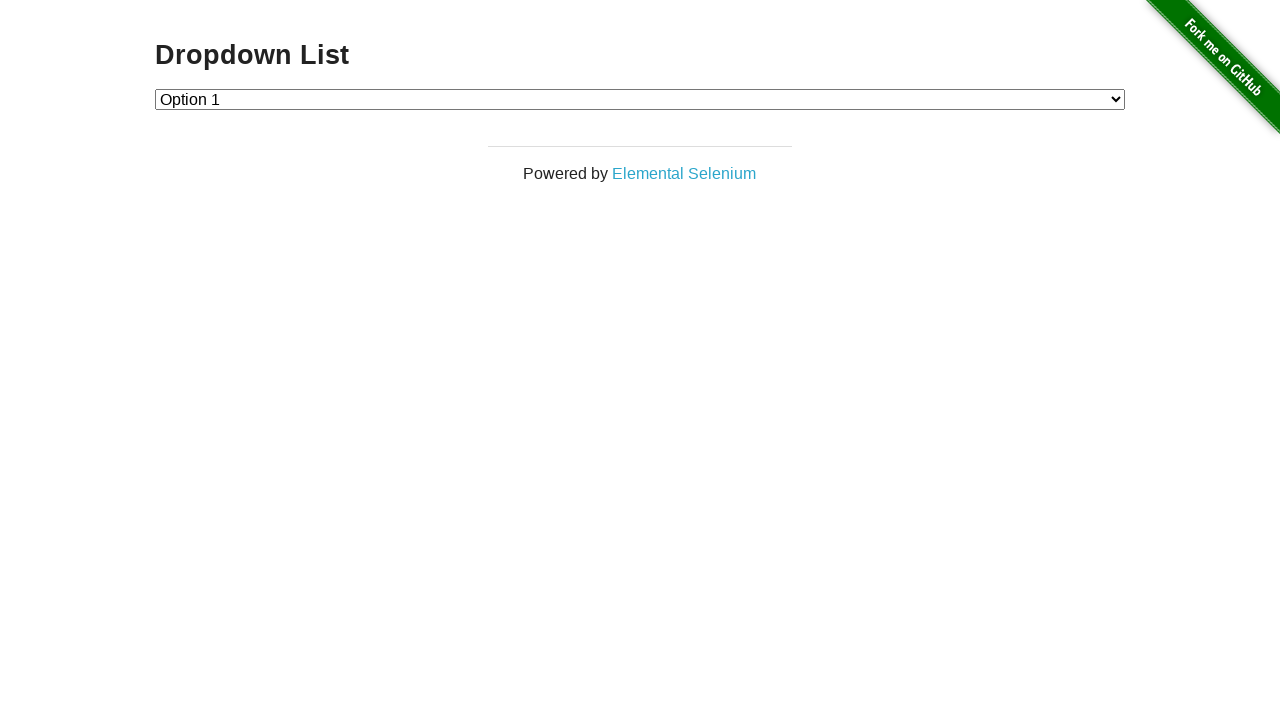

Verified that option 1 is selected in the dropdown
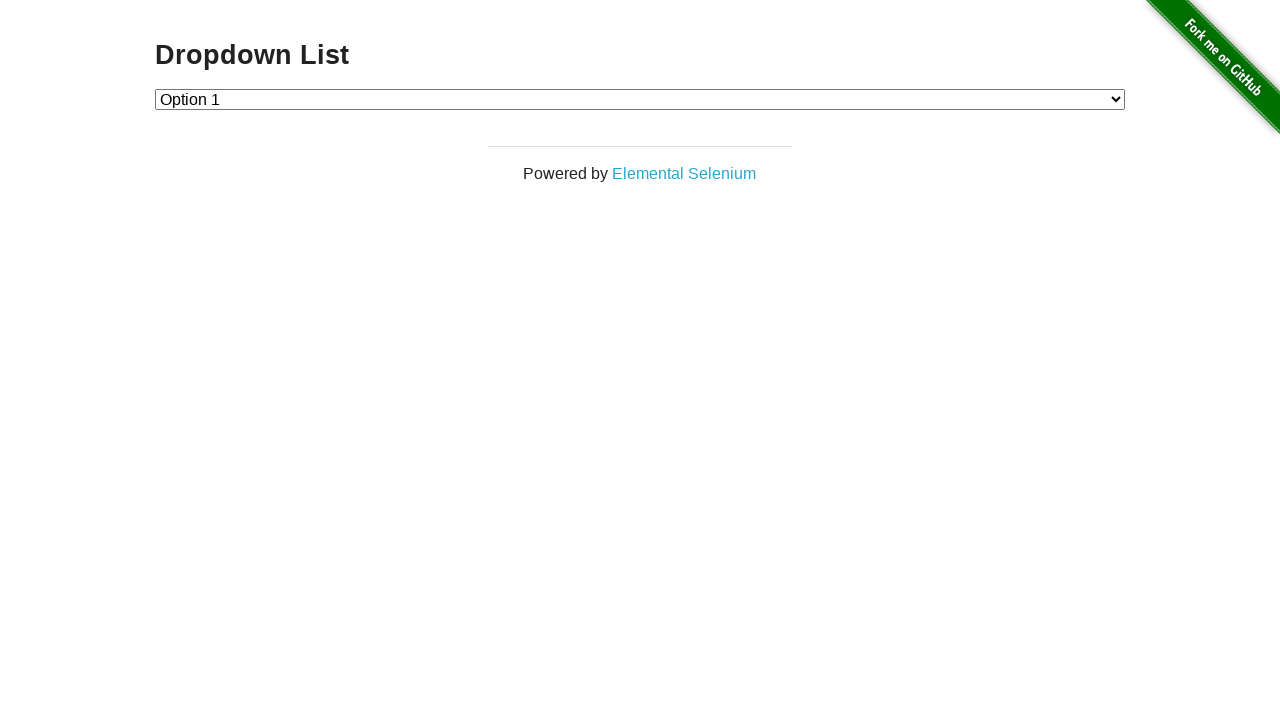

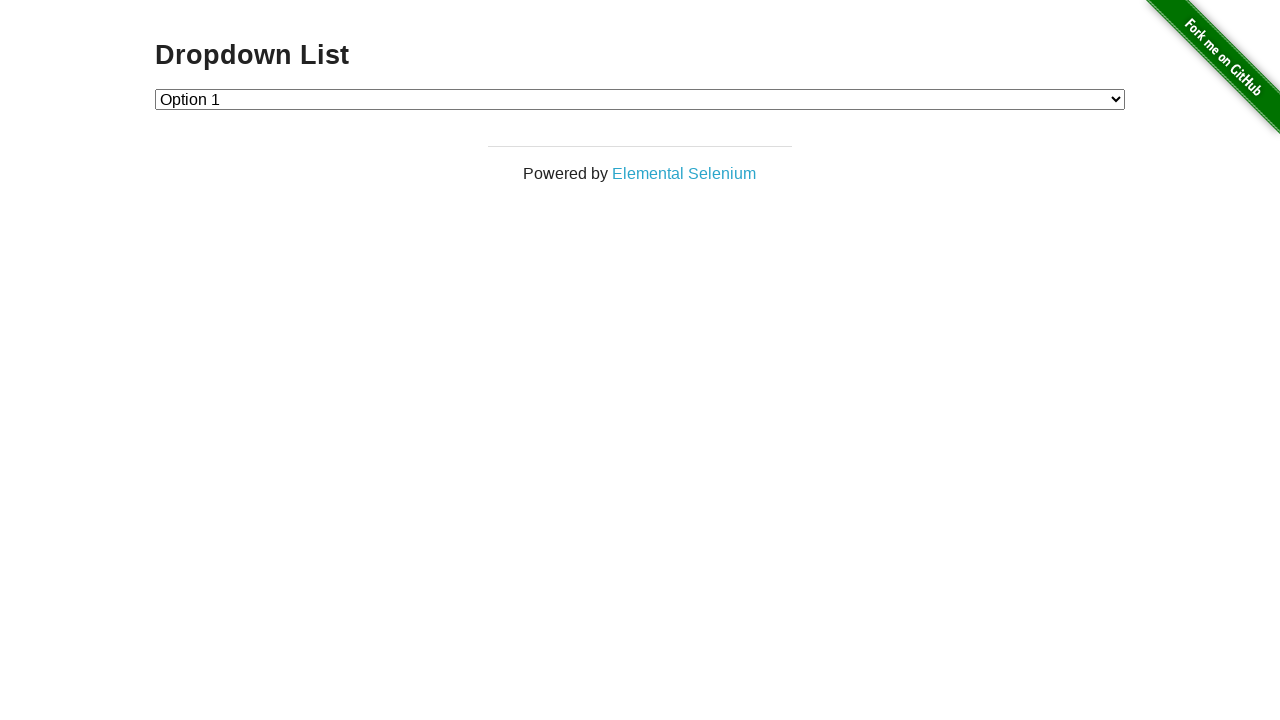